Tests AJAX auto-waiting functionality by clicking a button that triggers an AJAX request, waiting for the success element to appear, then clicking it and verifying the loaded data text.

Starting URL: http://uitestingplayground.com/ajax

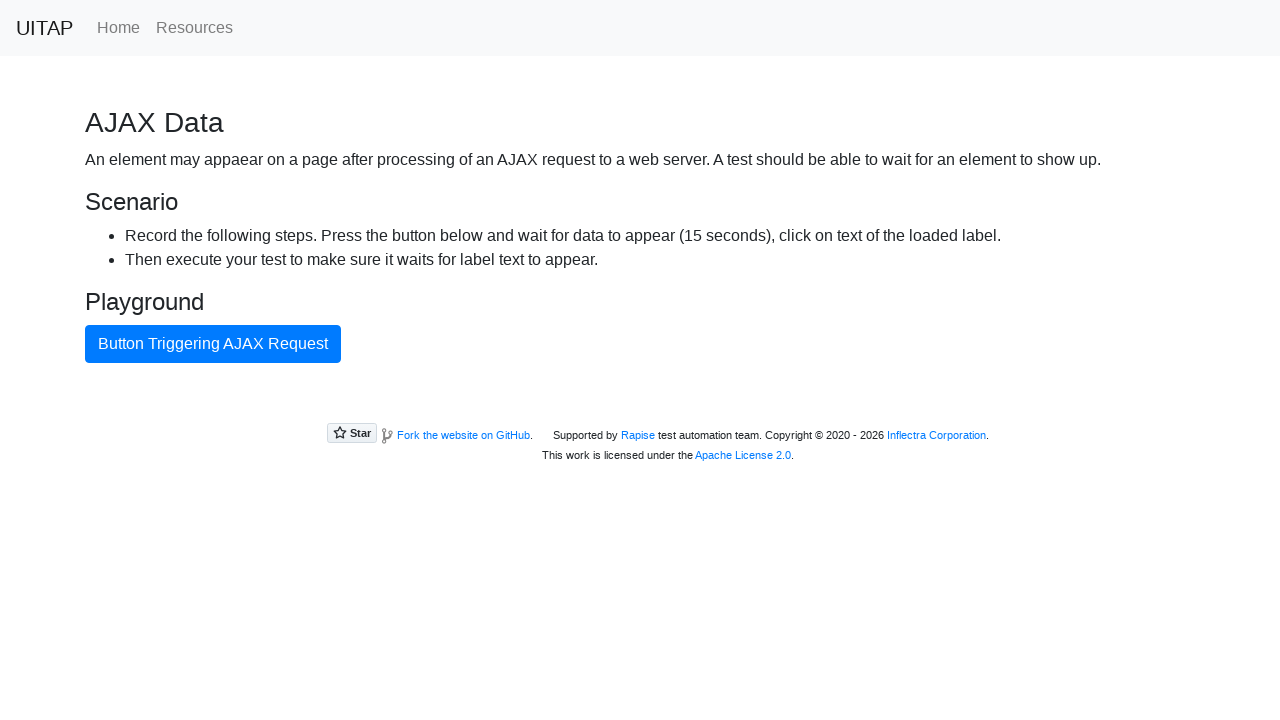

Navigated to AJAX auto-waiting test page
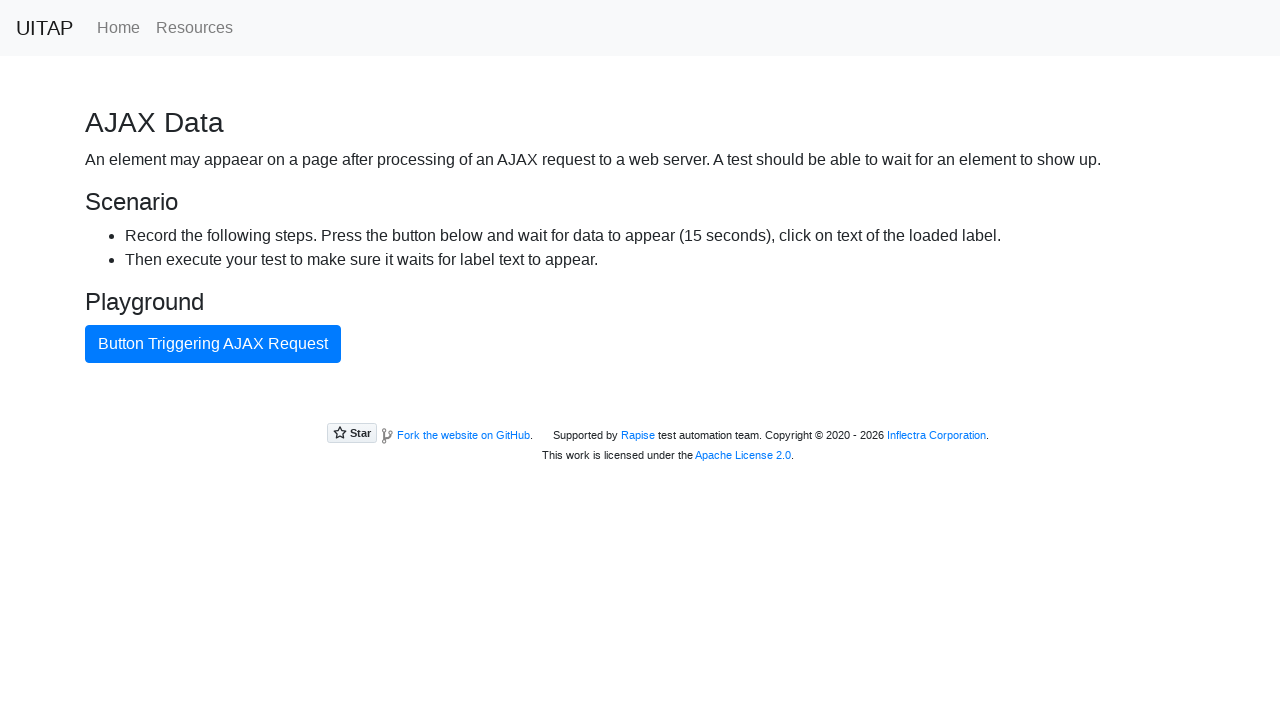

Clicked button triggering AJAX request at (213, 344) on internal:text="Button Triggering AJAX Request"i
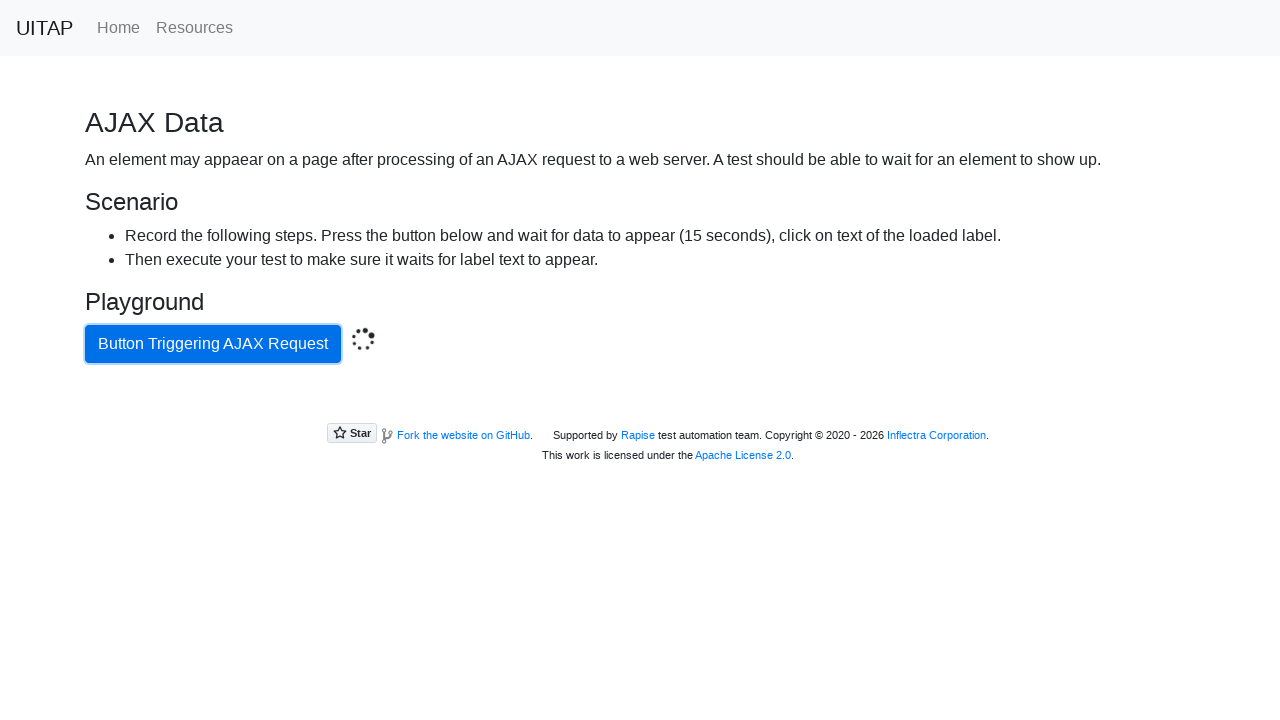

Clicked success element after AJAX response appeared at (640, 405) on .bg-success
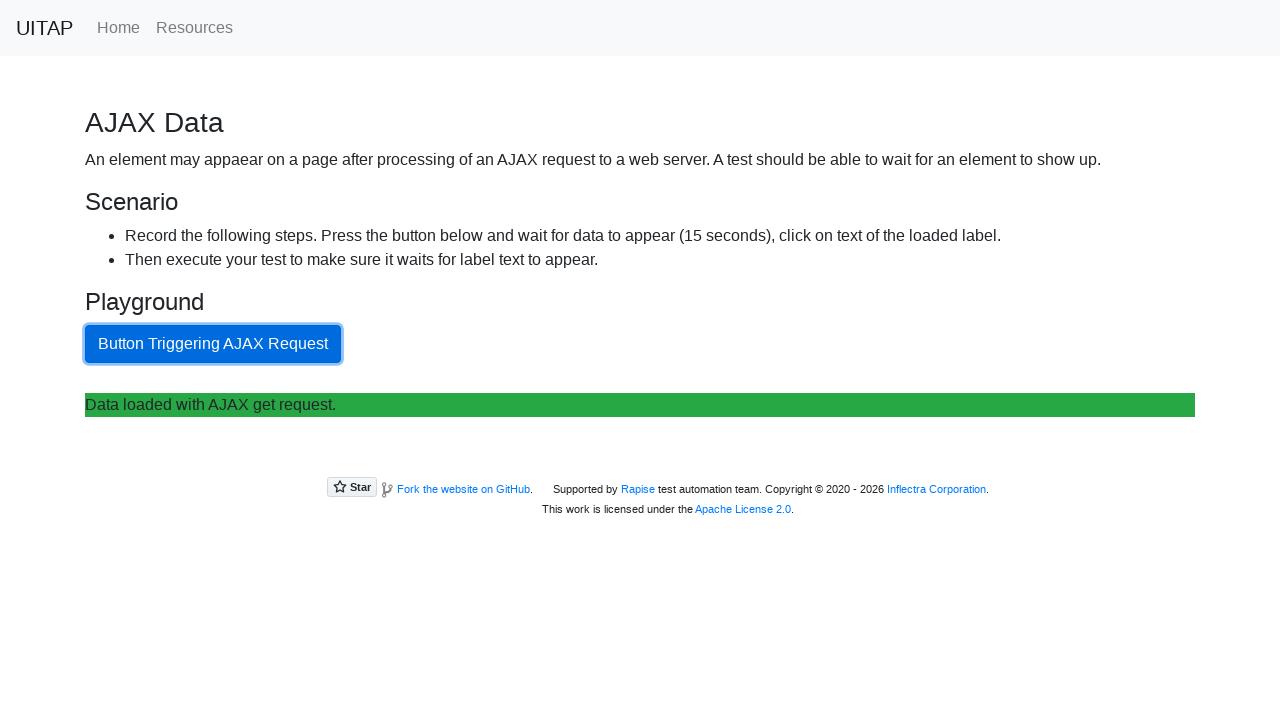

Retrieved text content from success element
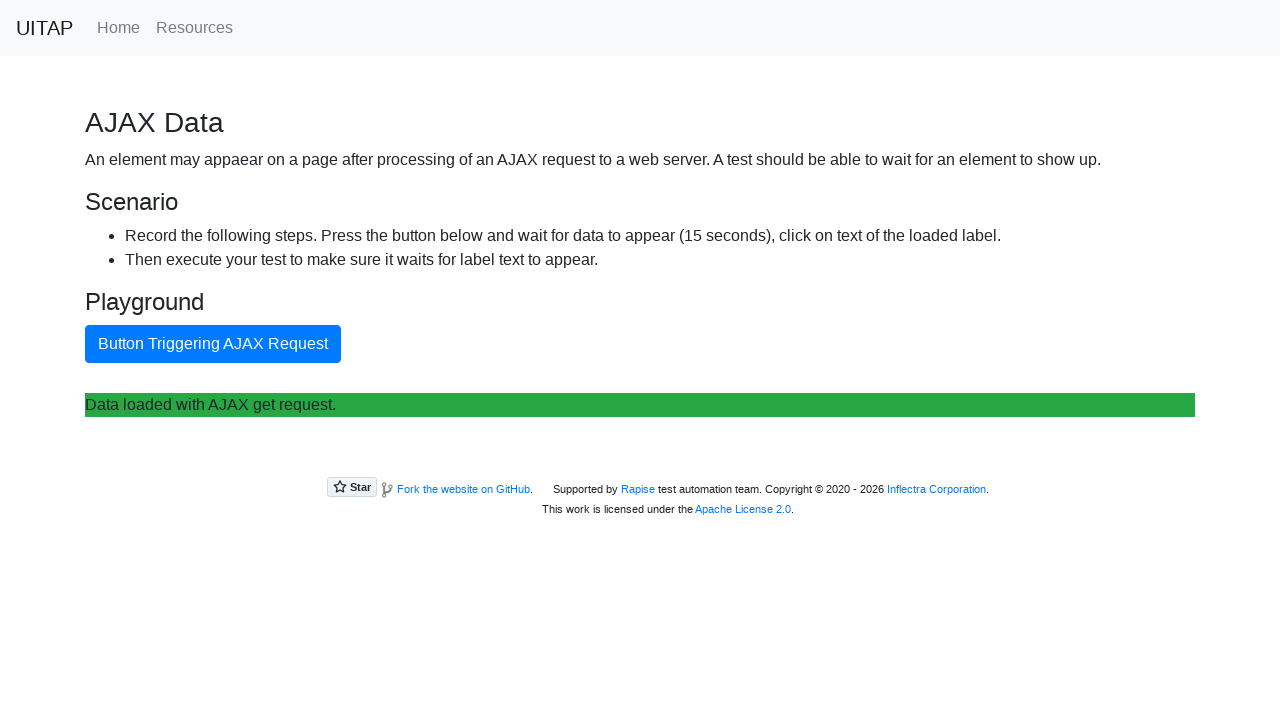

Verified loaded data text matches expected AJAX response
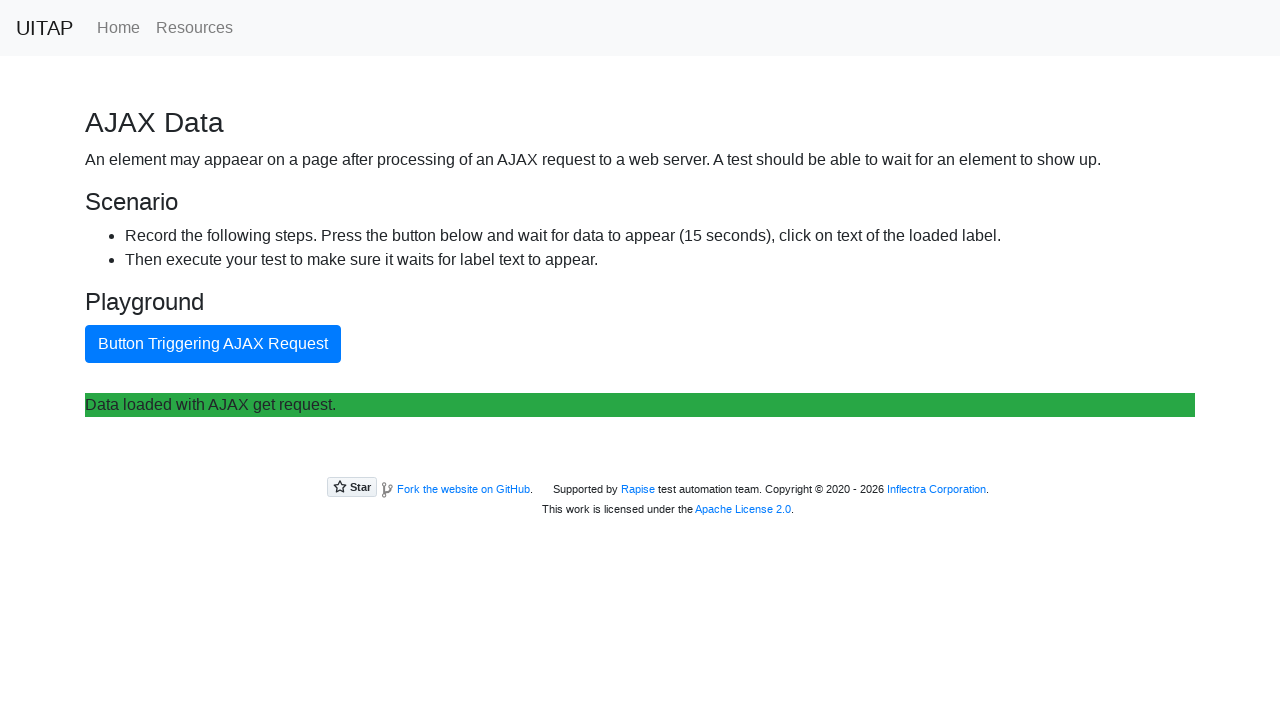

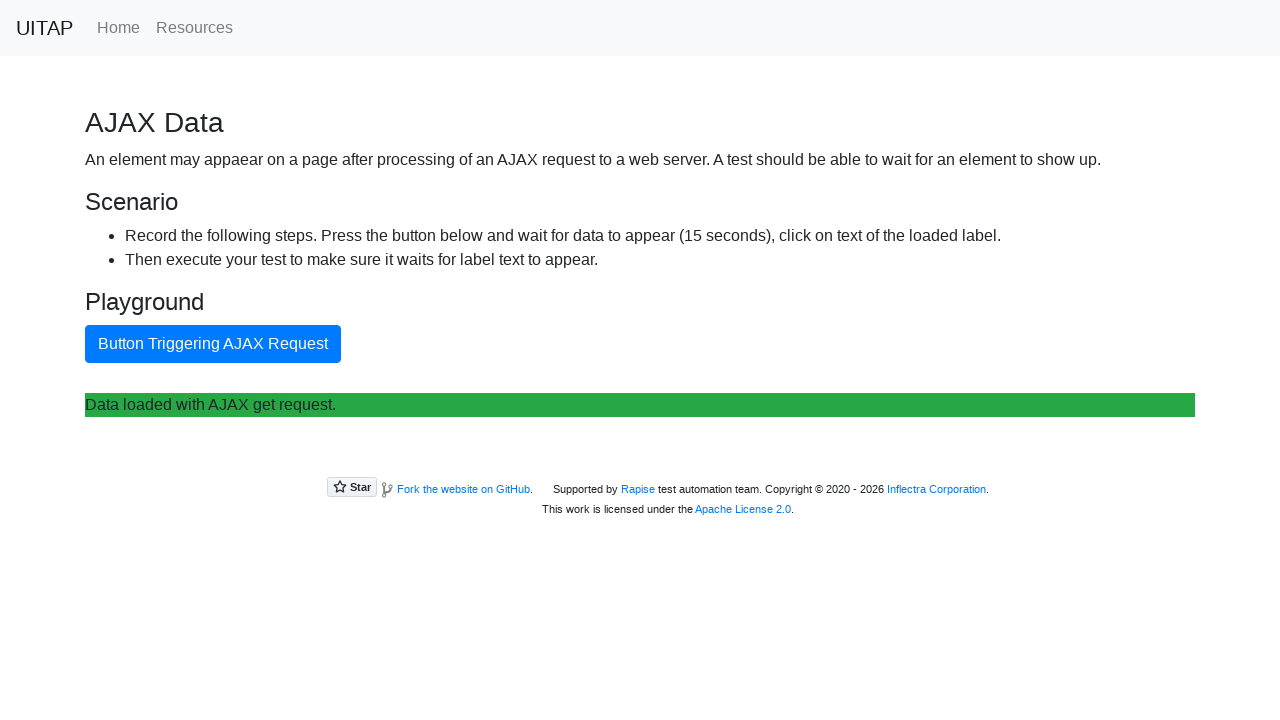